Tests checkbox functionality by verifying initial checkbox states, clicking both checkboxes to toggle them, and verifying the state changes

Starting URL: https://the-internet.herokuapp.com/checkboxes

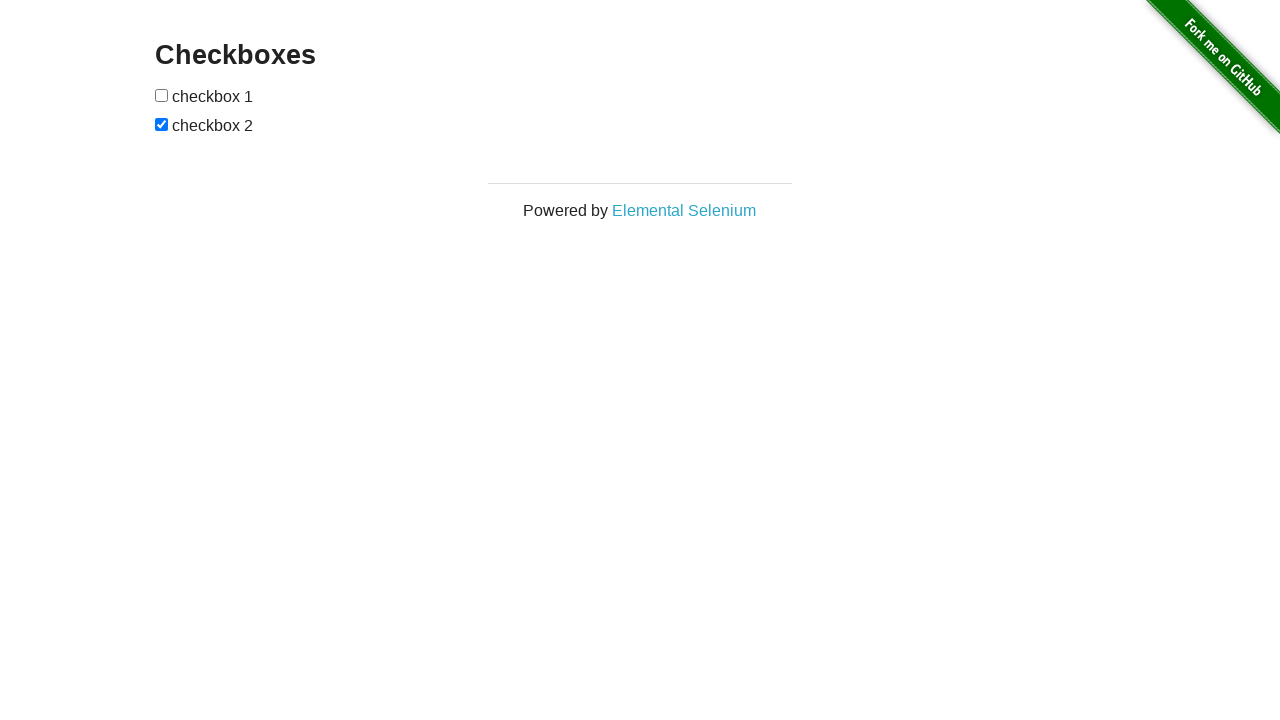

Waited for checkboxes container to be visible
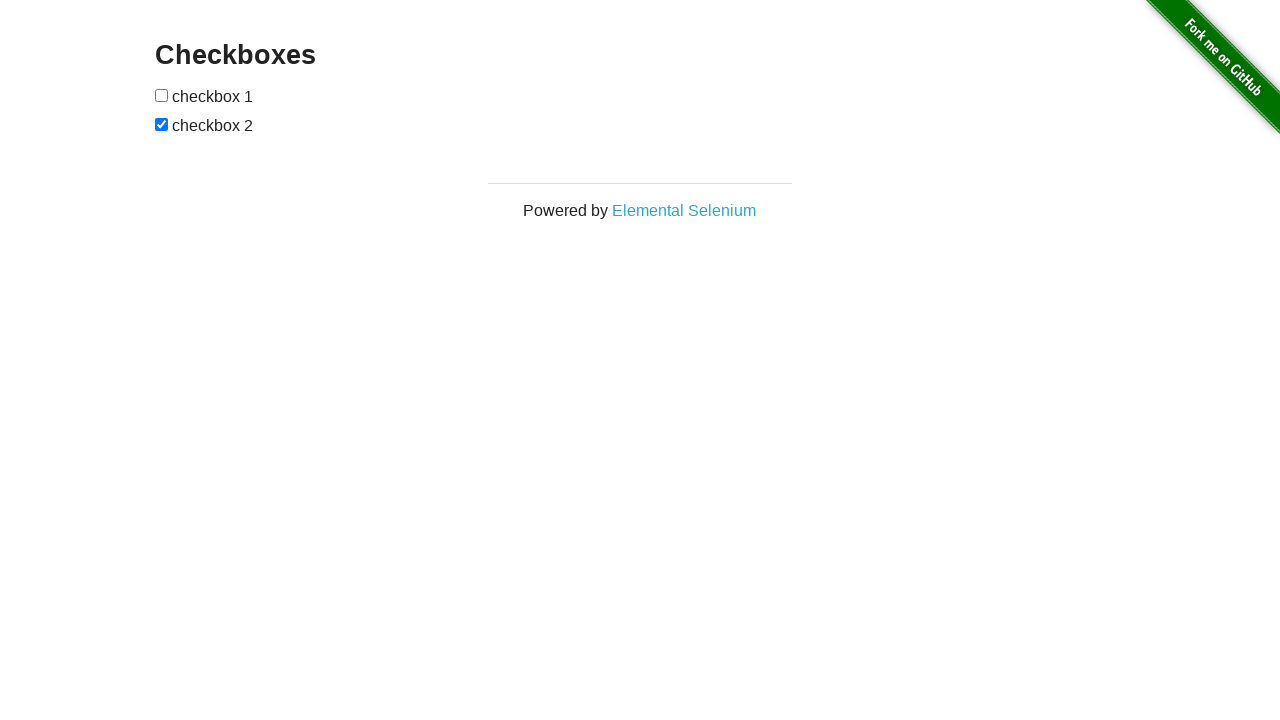

Located first checkbox element
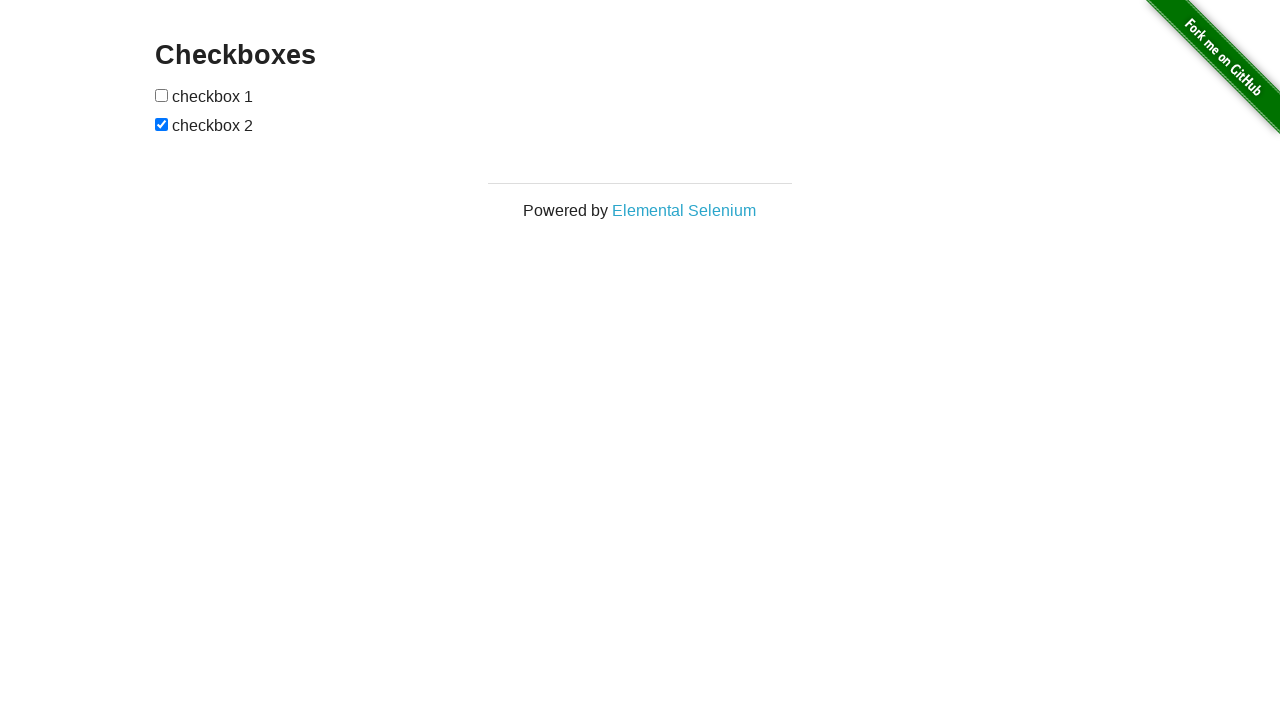

Located second checkbox element
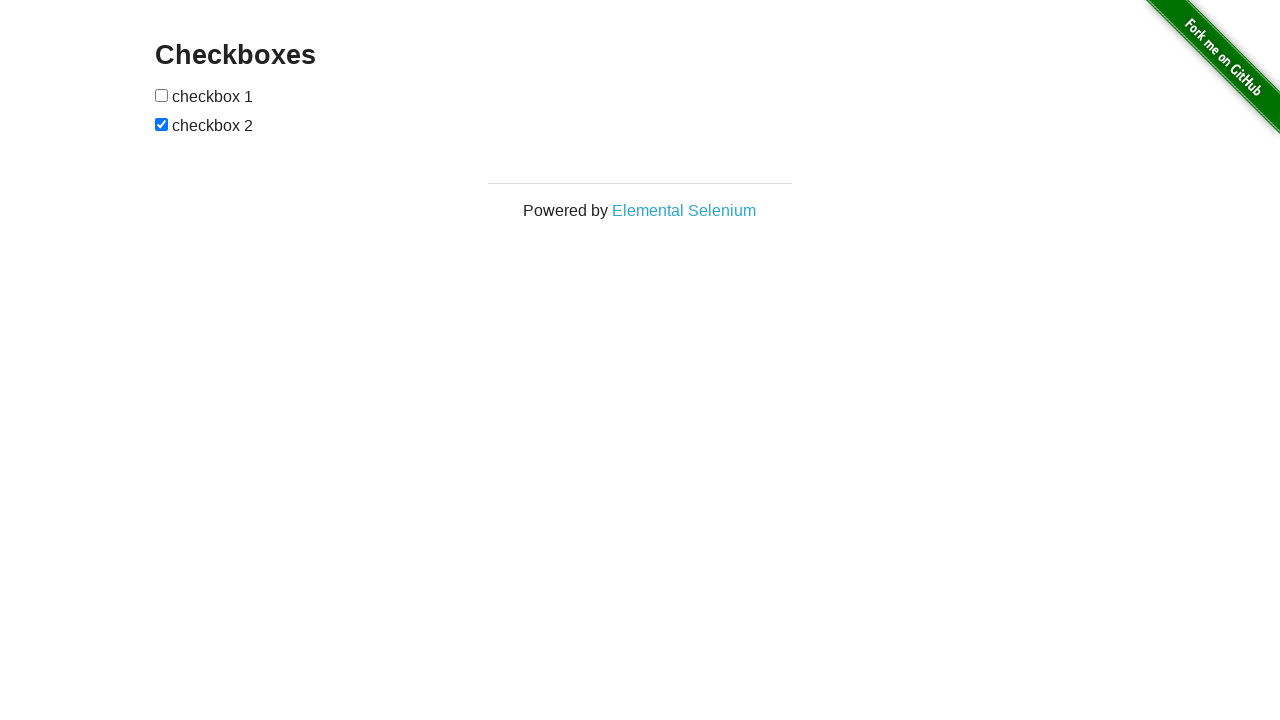

Clicked first checkbox to toggle state at (162, 95) on #checkboxes > input:nth-child(1)
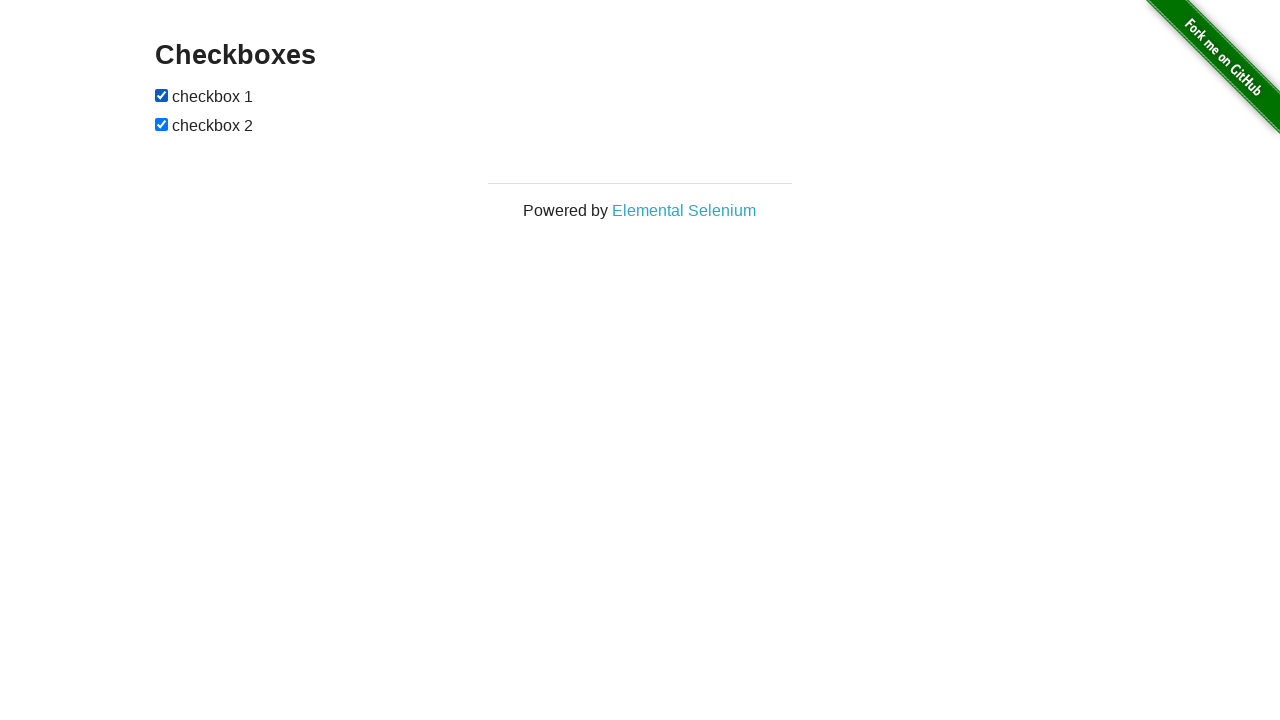

Clicked second checkbox to toggle state at (162, 124) on #checkboxes > input:nth-child(3)
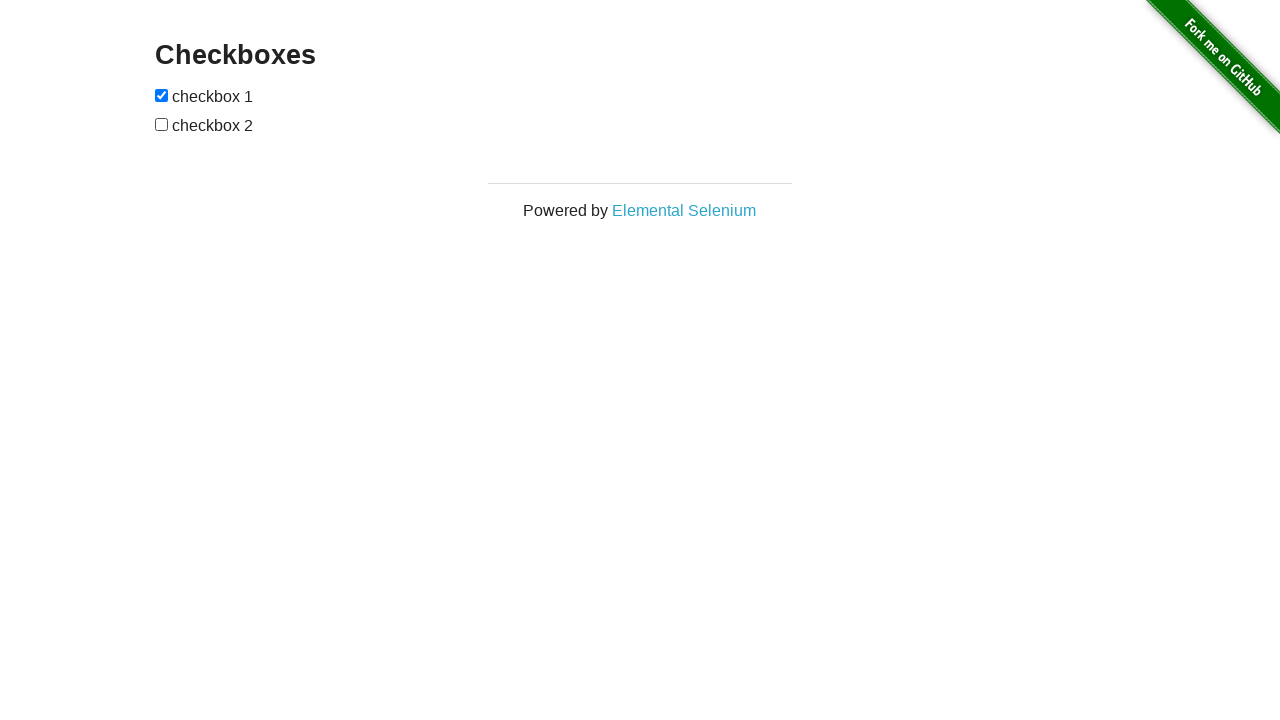

Verified that at least one checkbox is checked after toggling
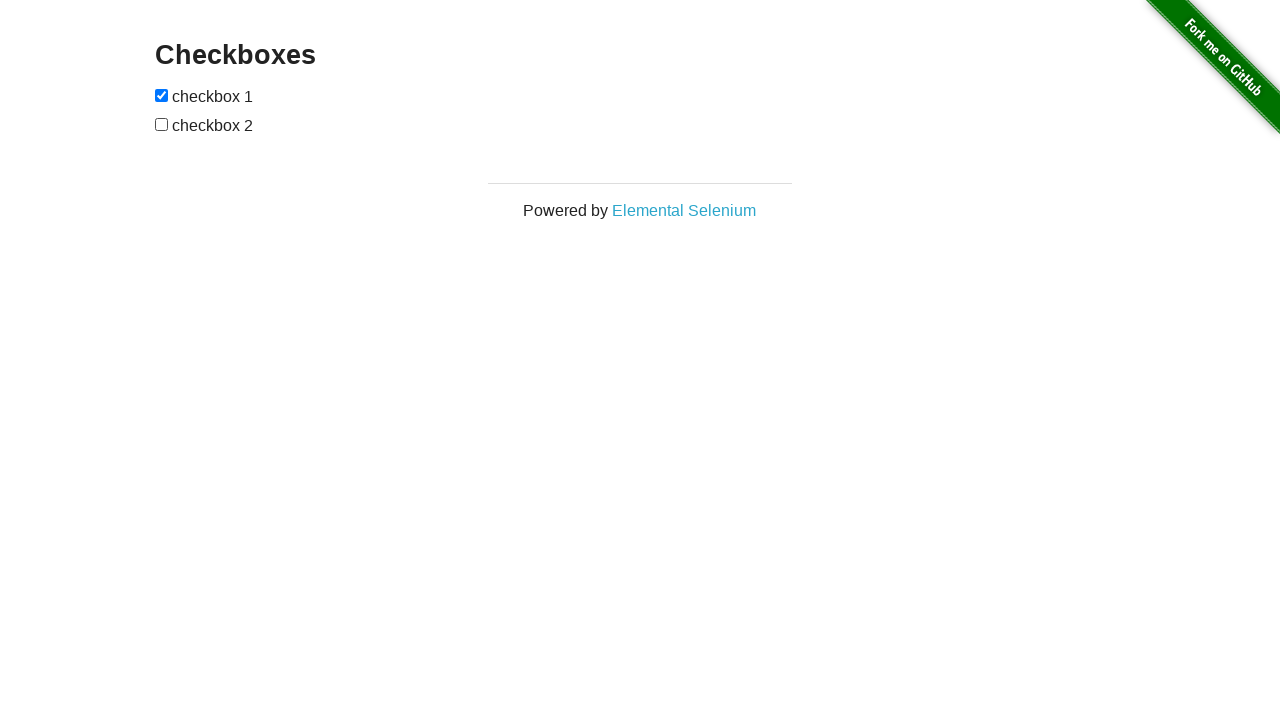

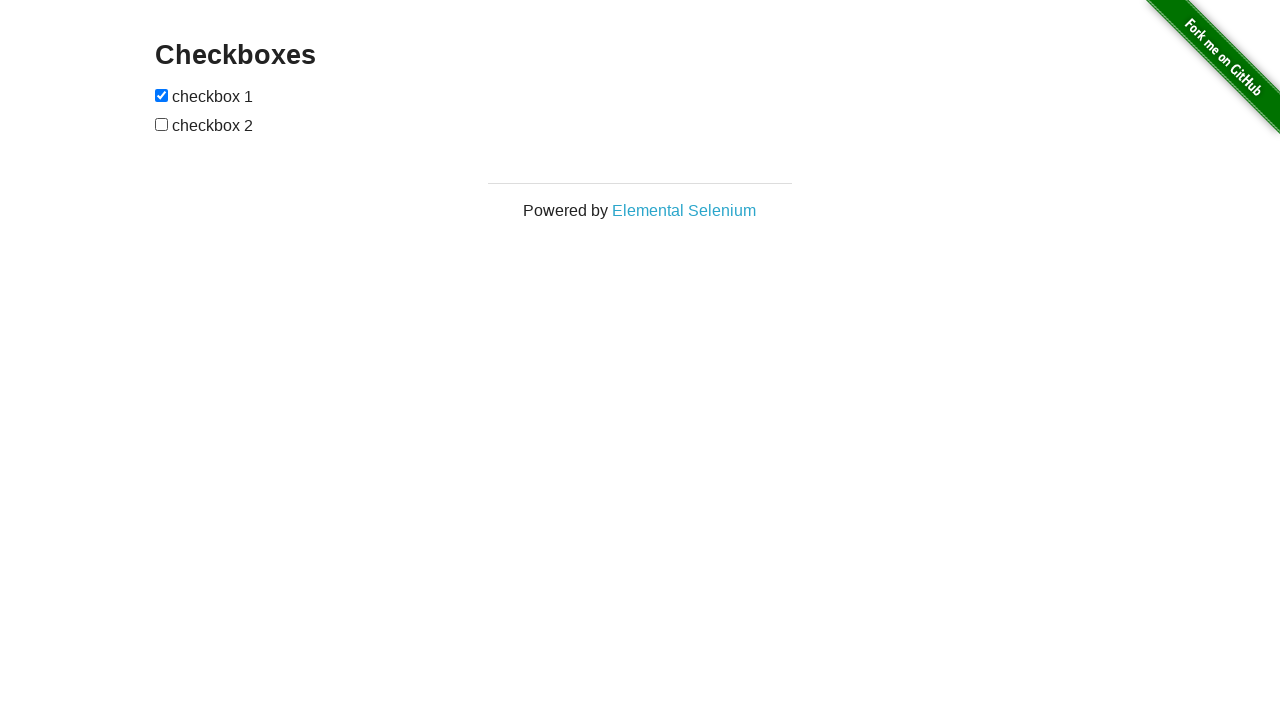